Tests drag and drop functionality on jQuery UI demo page by dragging an element into a droppable zone, then navigates to the Resizable demo

Starting URL: https://jqueryui.com/droppable/

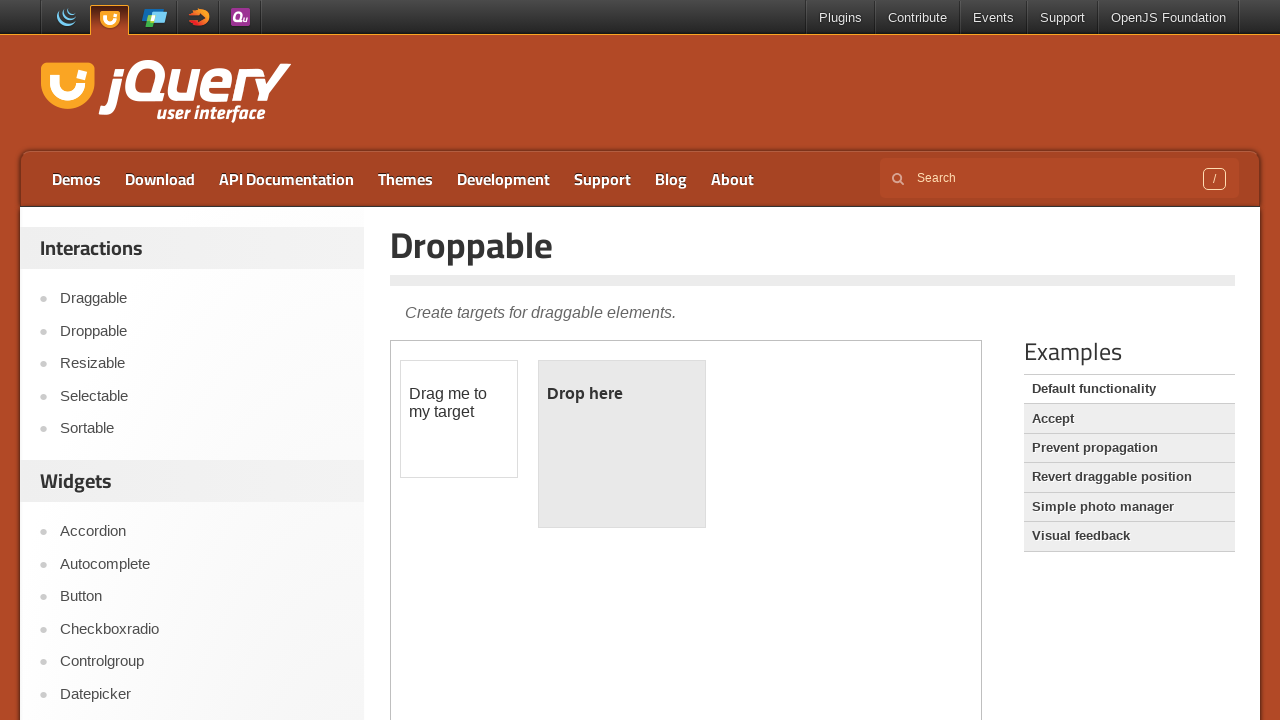

Located the demo frame containing drag and drop elements
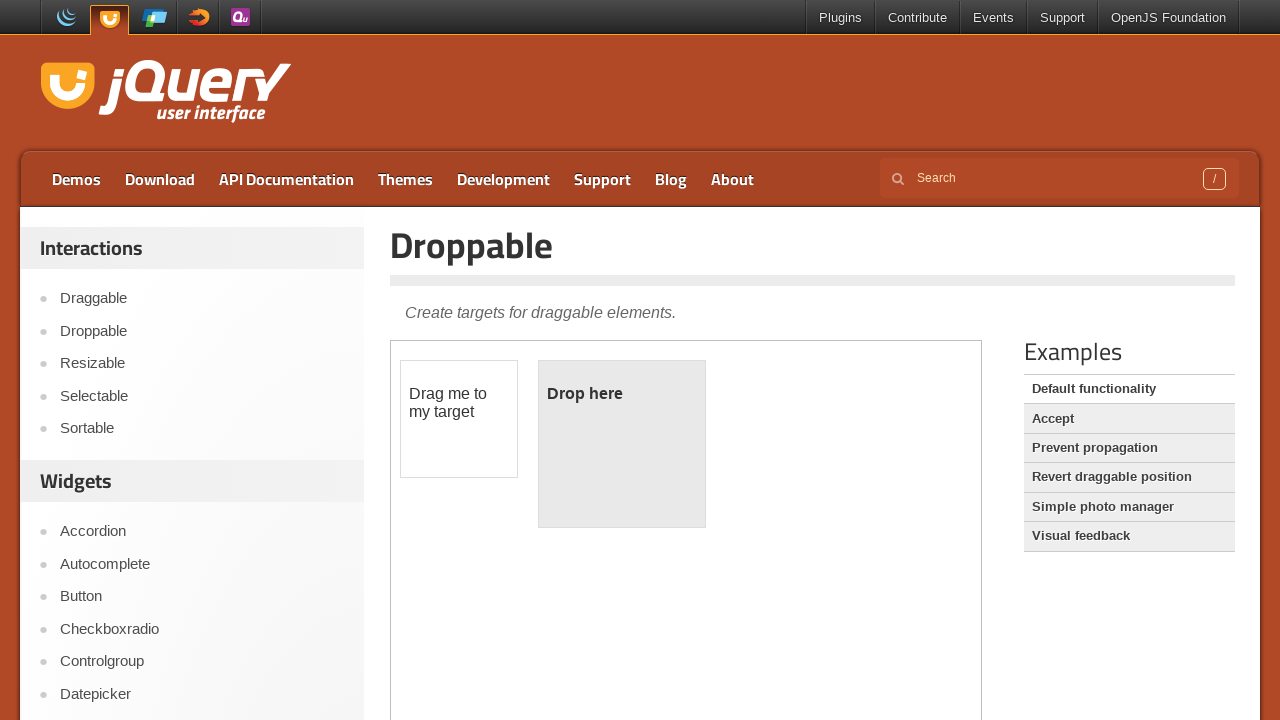

Located the draggable element
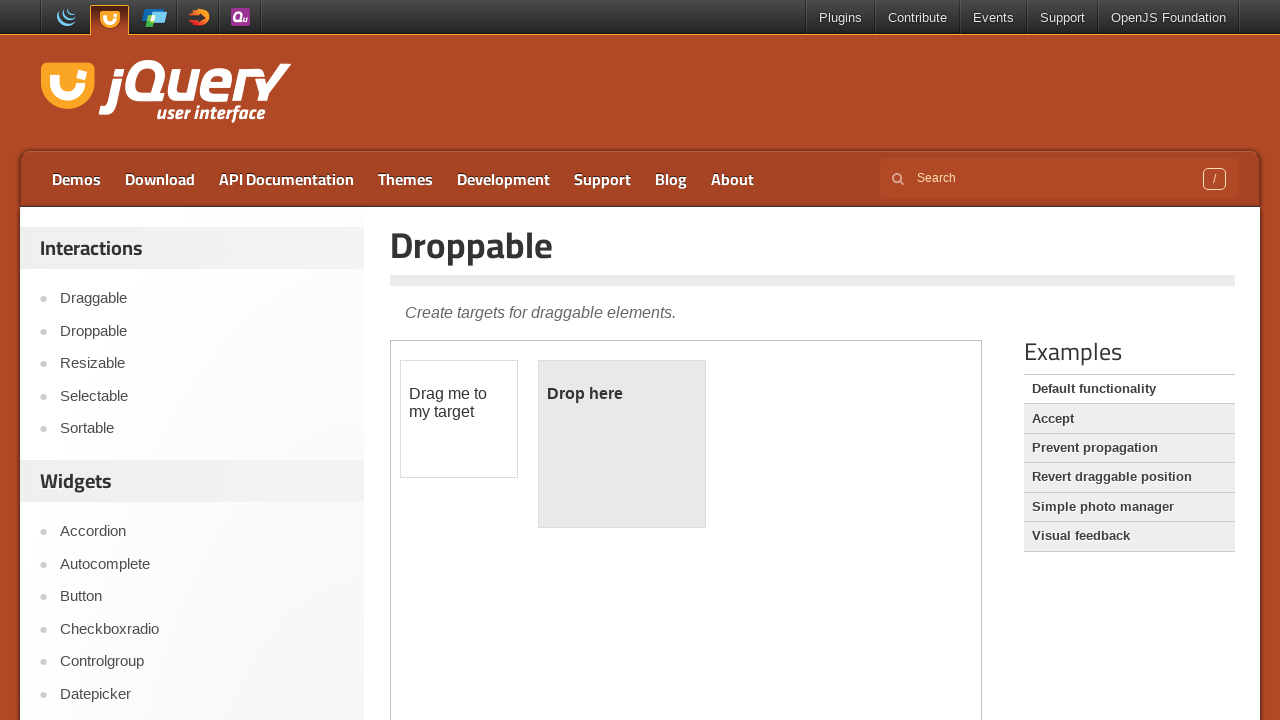

Located the droppable target element
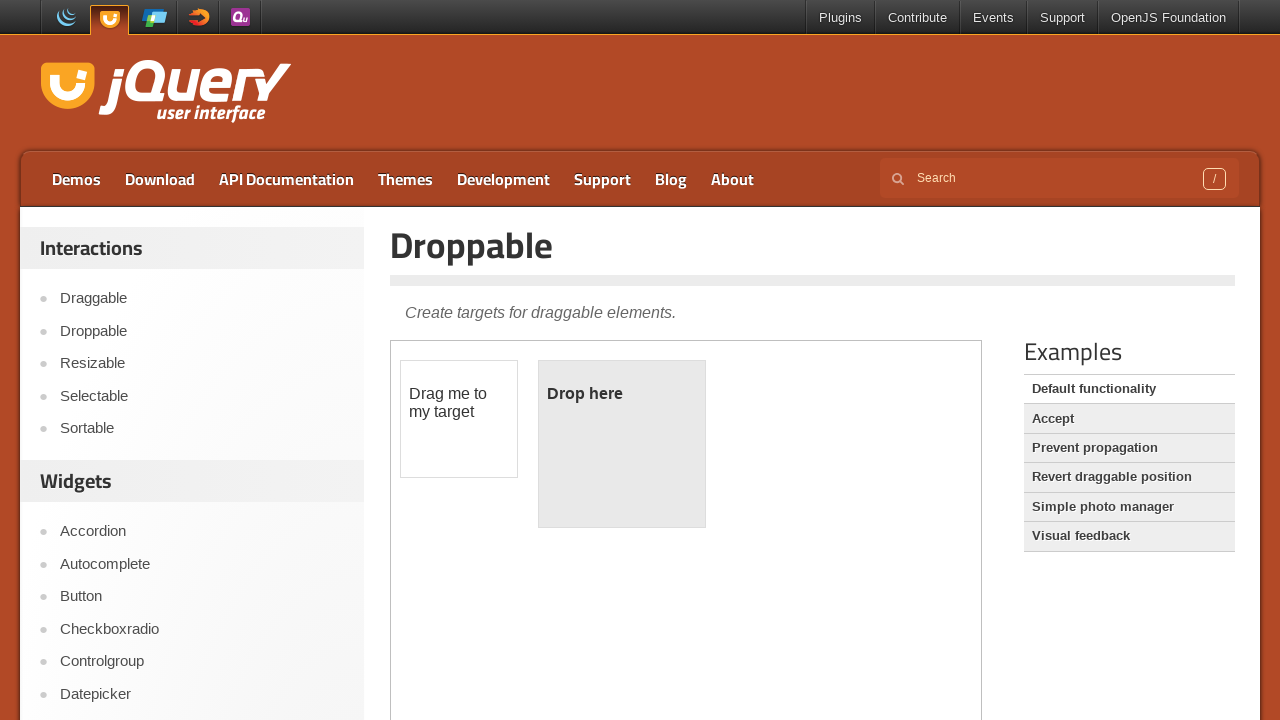

Dragged element into the droppable zone at (622, 444)
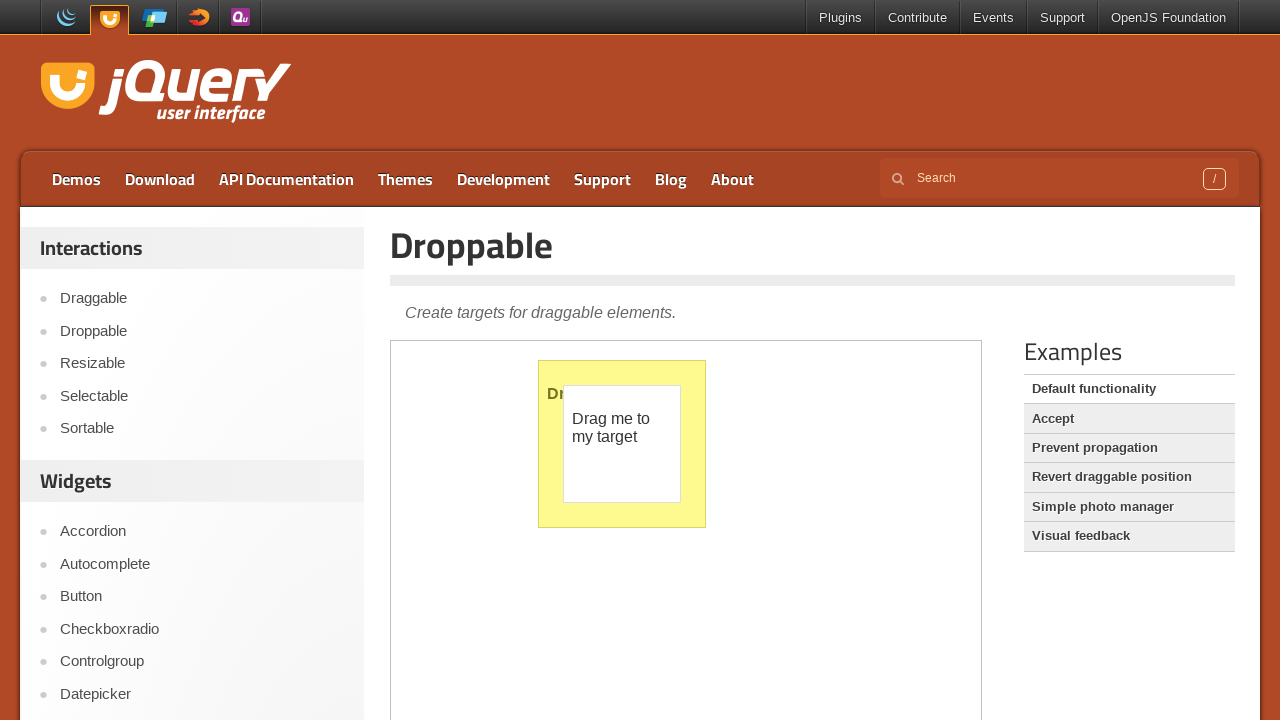

Clicked on Resizable demo link at (202, 364) on a[href='https://jqueryui.com/resizable/']
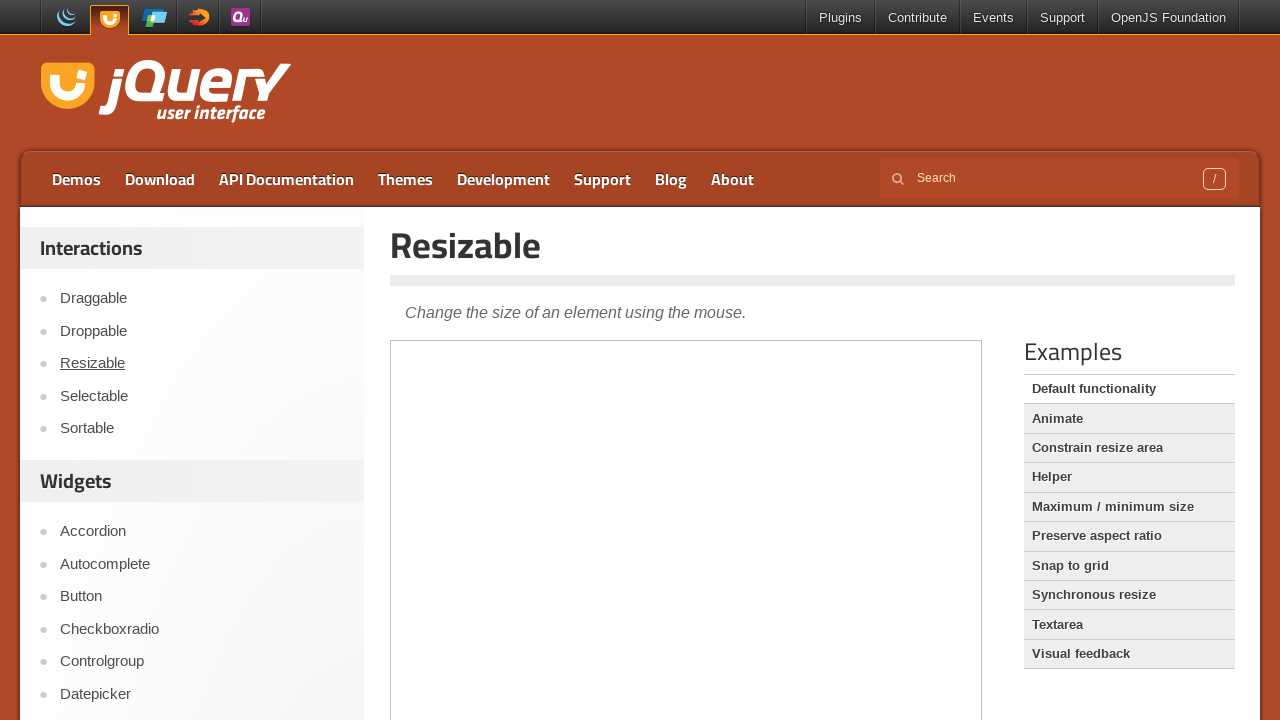

Resizable demo page loaded successfully
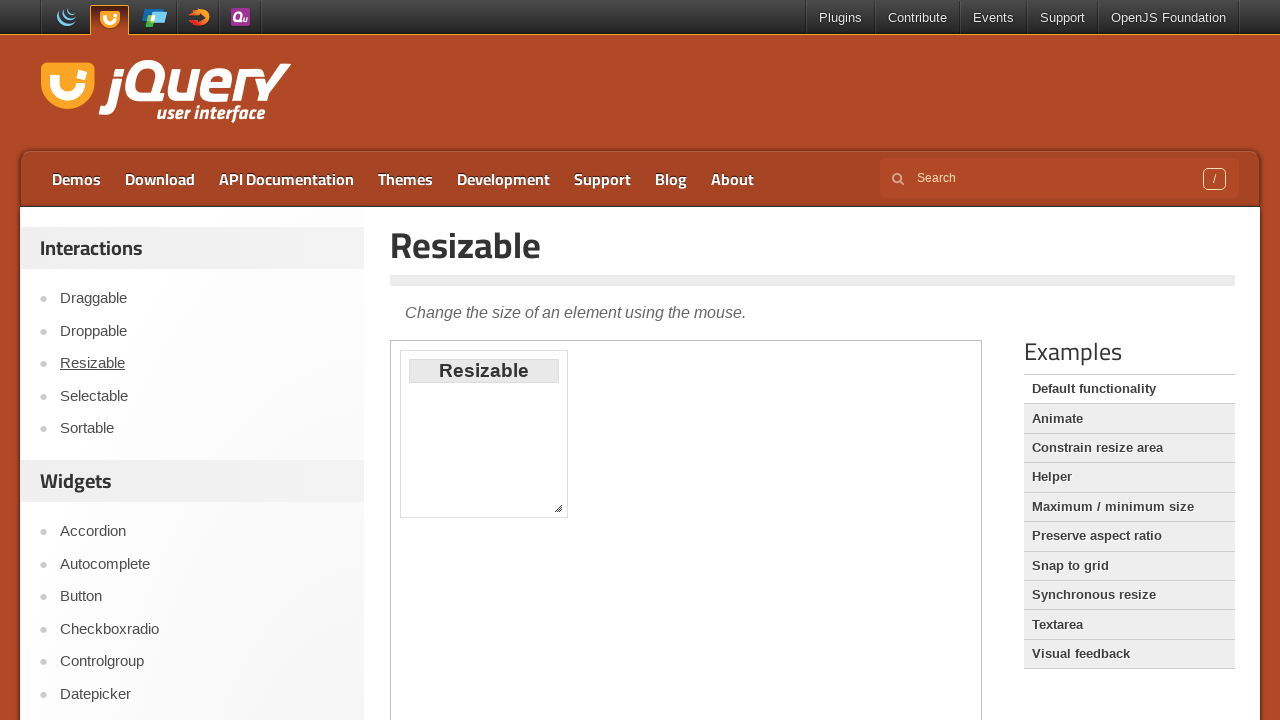

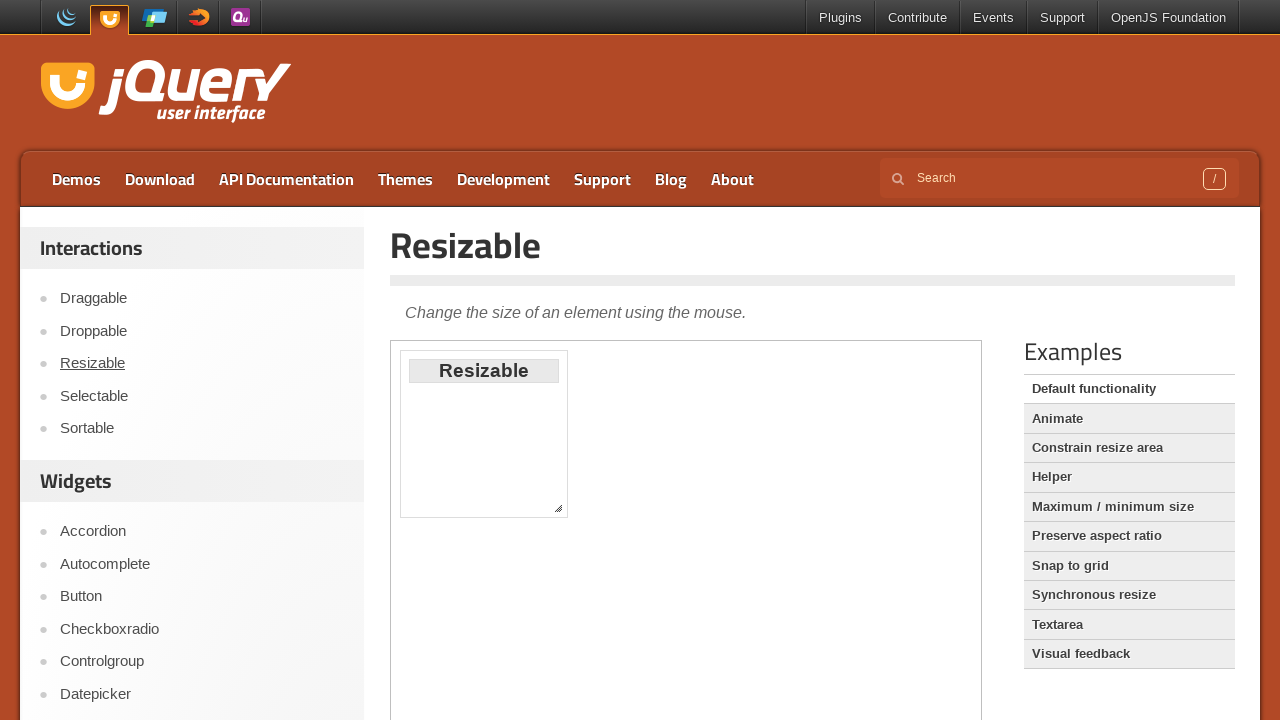